Tests that edits are saved when the input loses focus (blur event)

Starting URL: https://demo.playwright.dev/todomvc

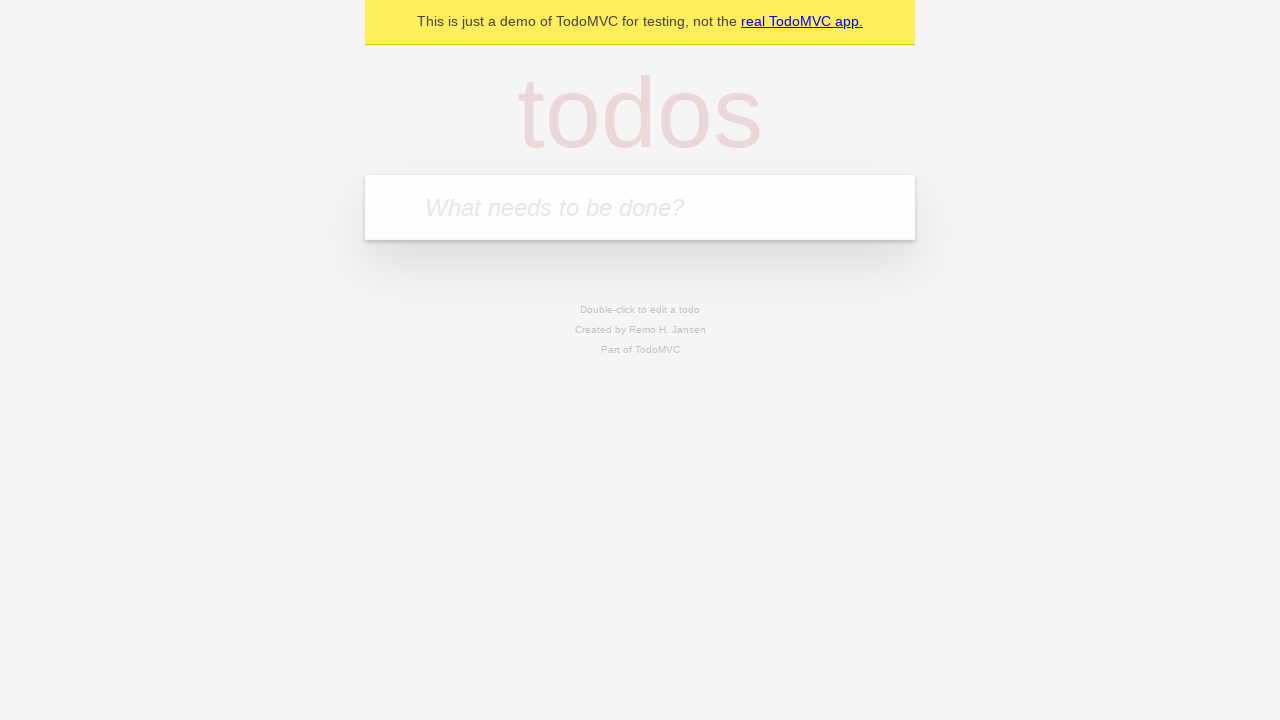

Filled input field with 'buy some cheese' on internal:attr=[placeholder="What needs to be done?"i]
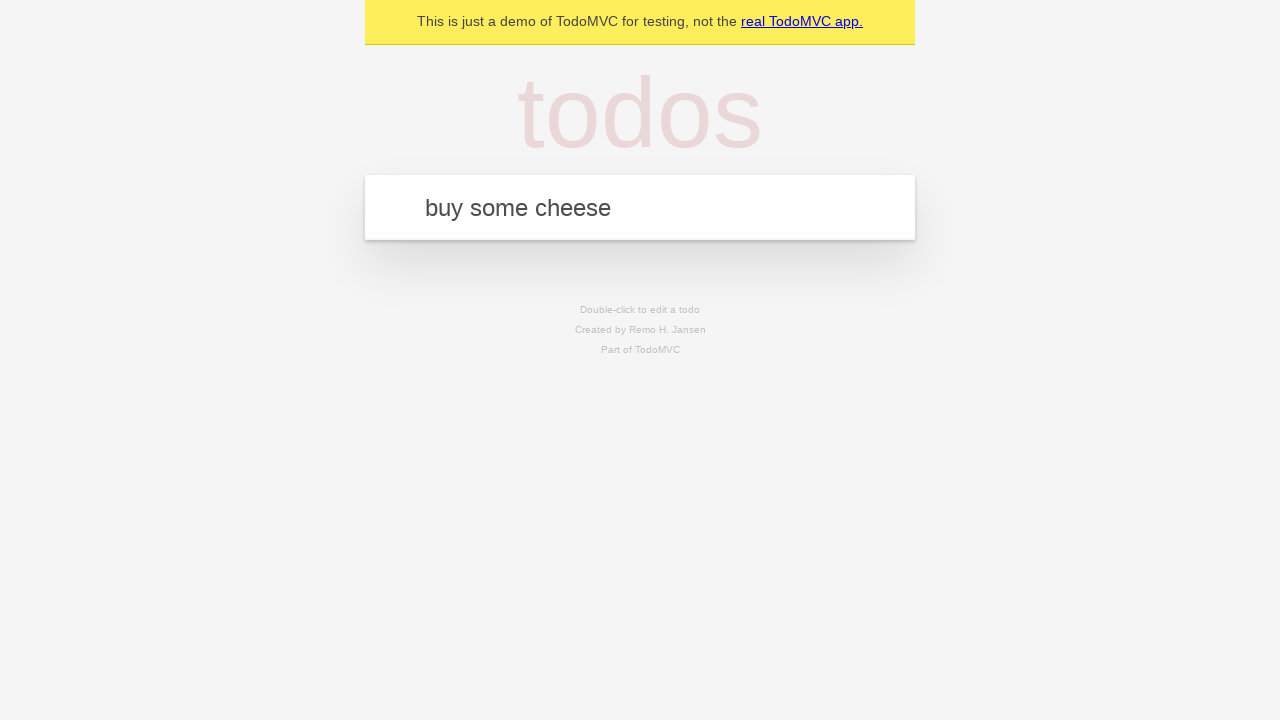

Pressed Enter to create first todo on internal:attr=[placeholder="What needs to be done?"i]
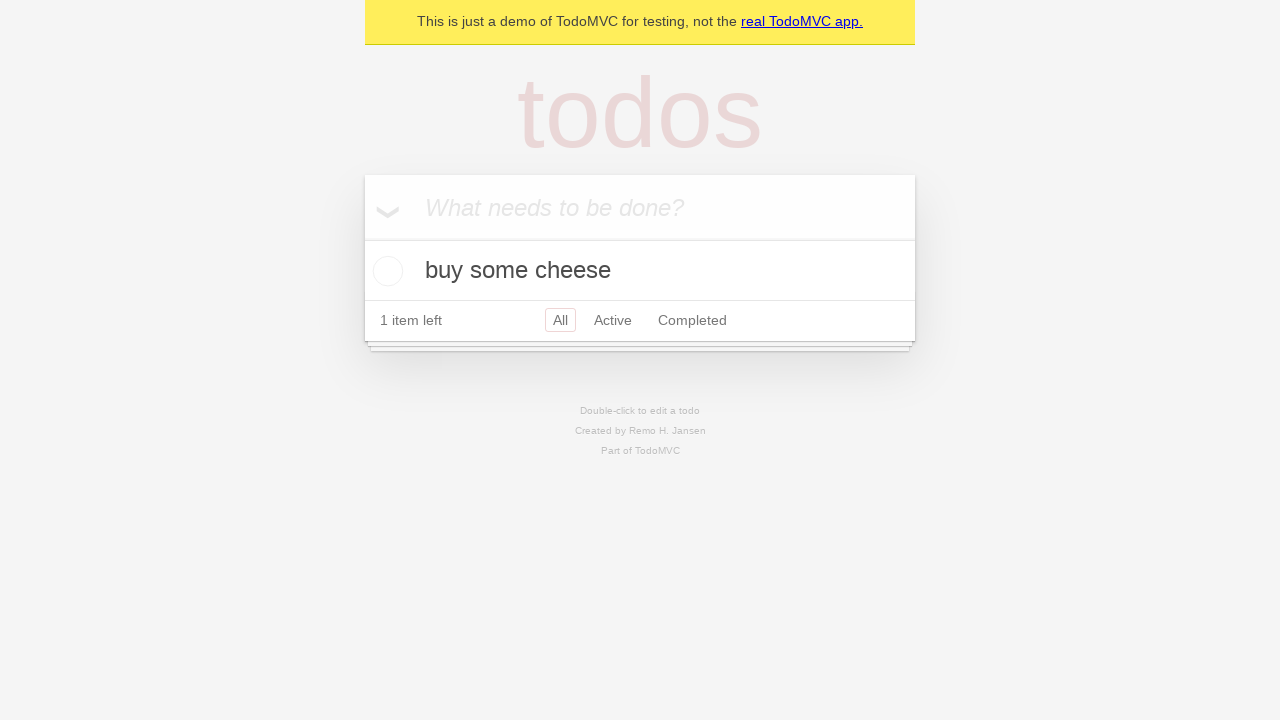

Filled input field with 'feed the cat' on internal:attr=[placeholder="What needs to be done?"i]
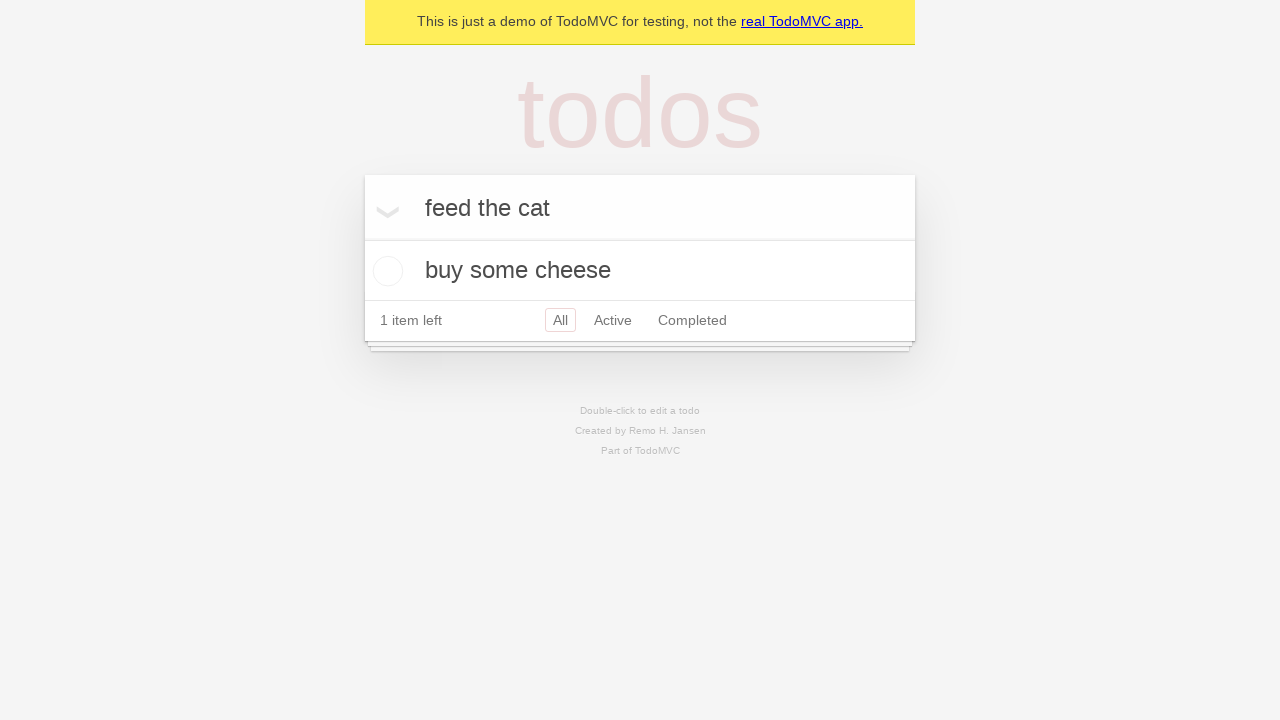

Pressed Enter to create second todo on internal:attr=[placeholder="What needs to be done?"i]
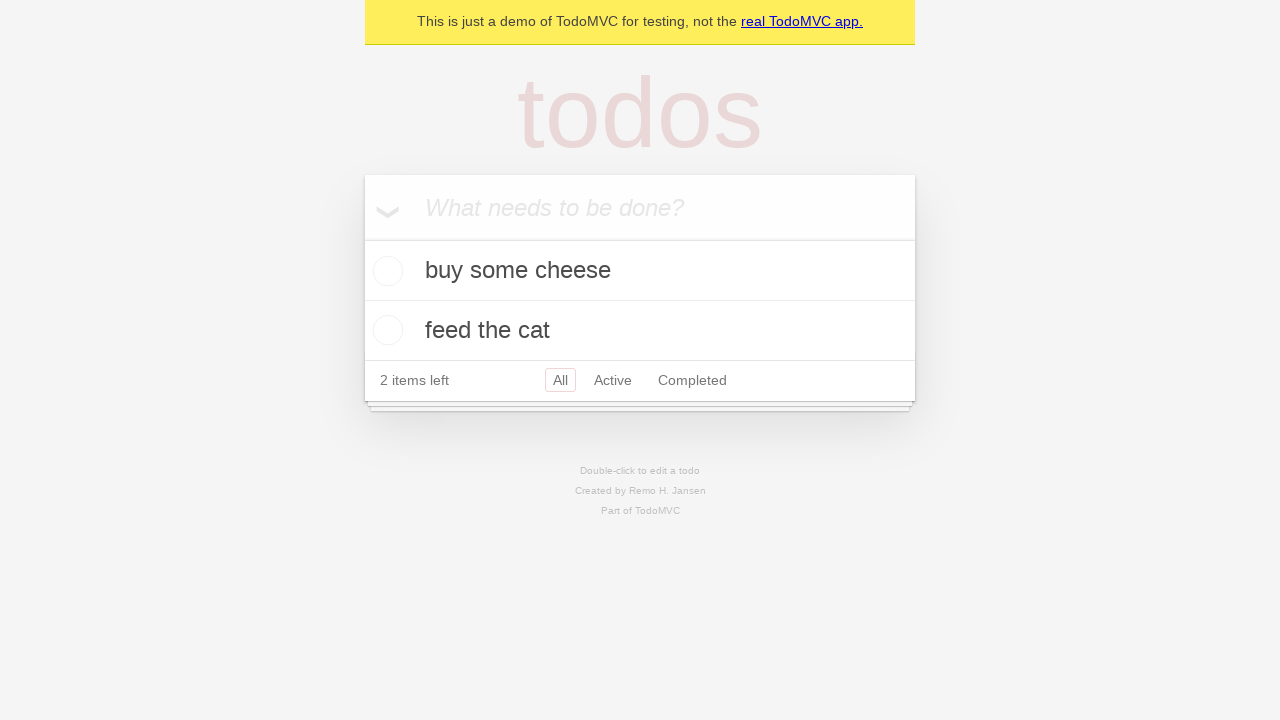

Filled input field with 'book a doctors appointment' on internal:attr=[placeholder="What needs to be done?"i]
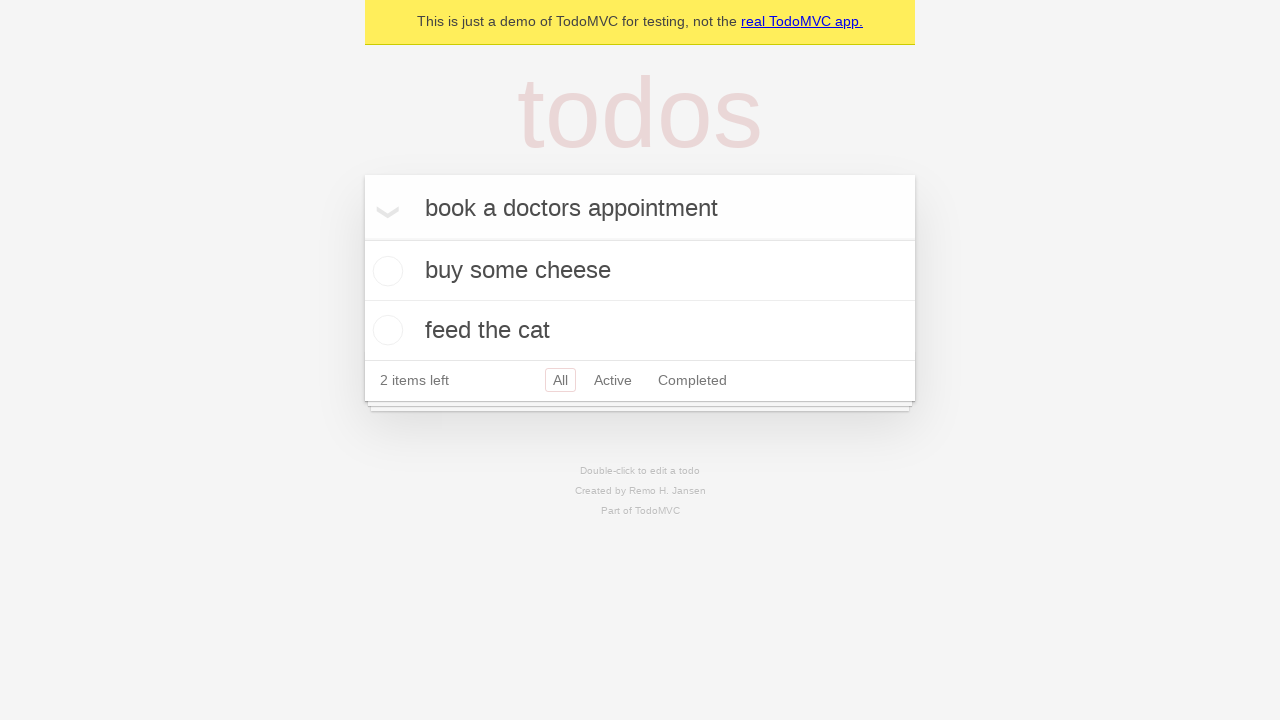

Pressed Enter to create third todo on internal:attr=[placeholder="What needs to be done?"i]
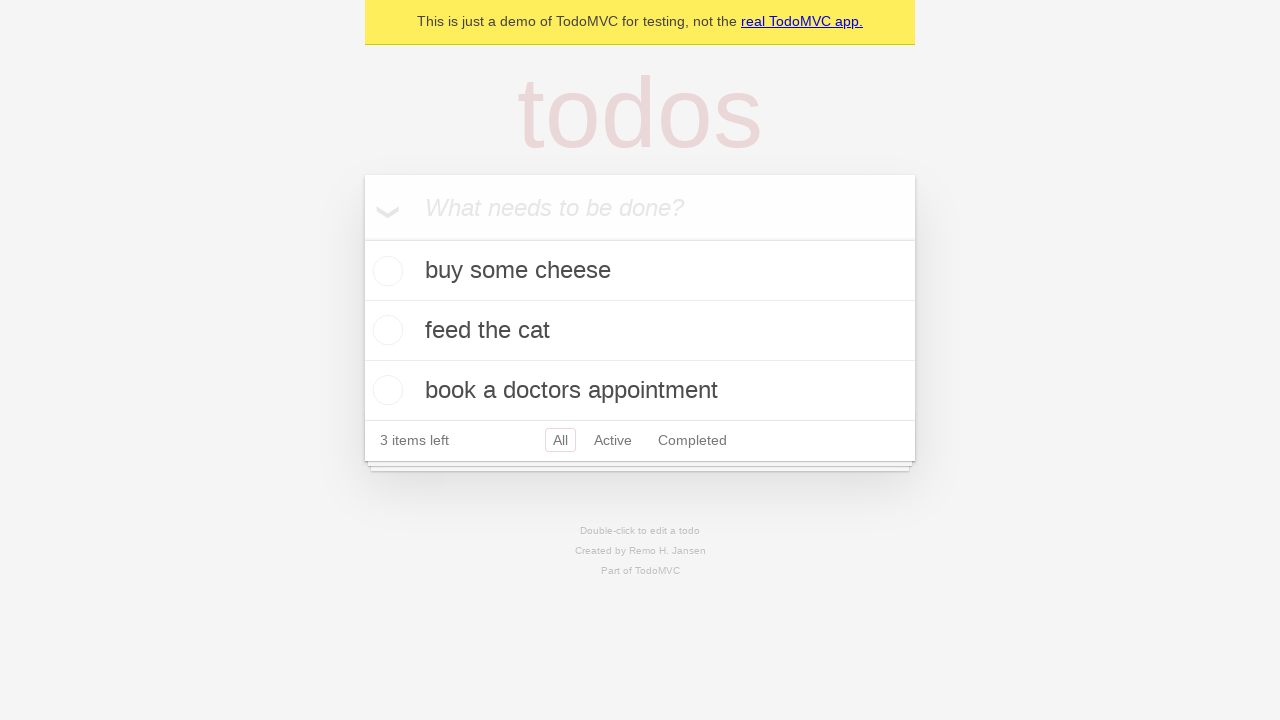

Double-clicked second todo to enter edit mode at (640, 331) on internal:testid=[data-testid="todo-item"s] >> nth=1
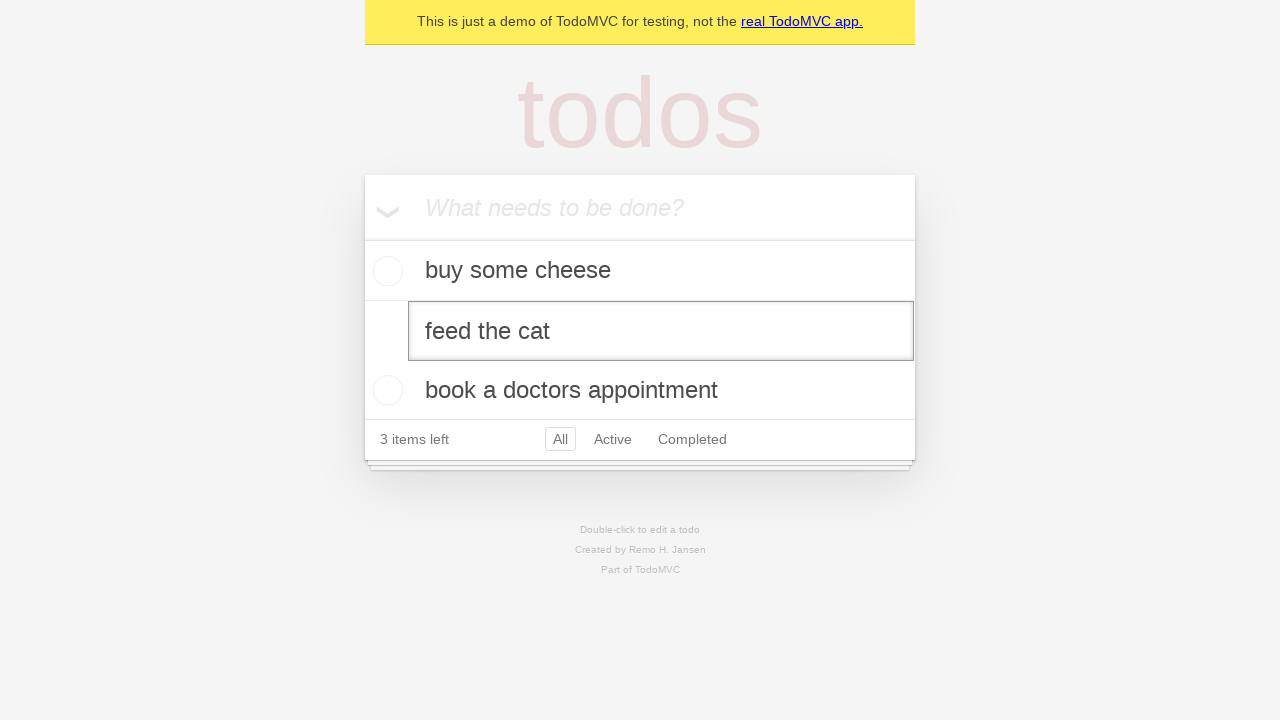

Filled edit textbox with 'buy some sausages' on internal:testid=[data-testid="todo-item"s] >> nth=1 >> internal:role=textbox[nam
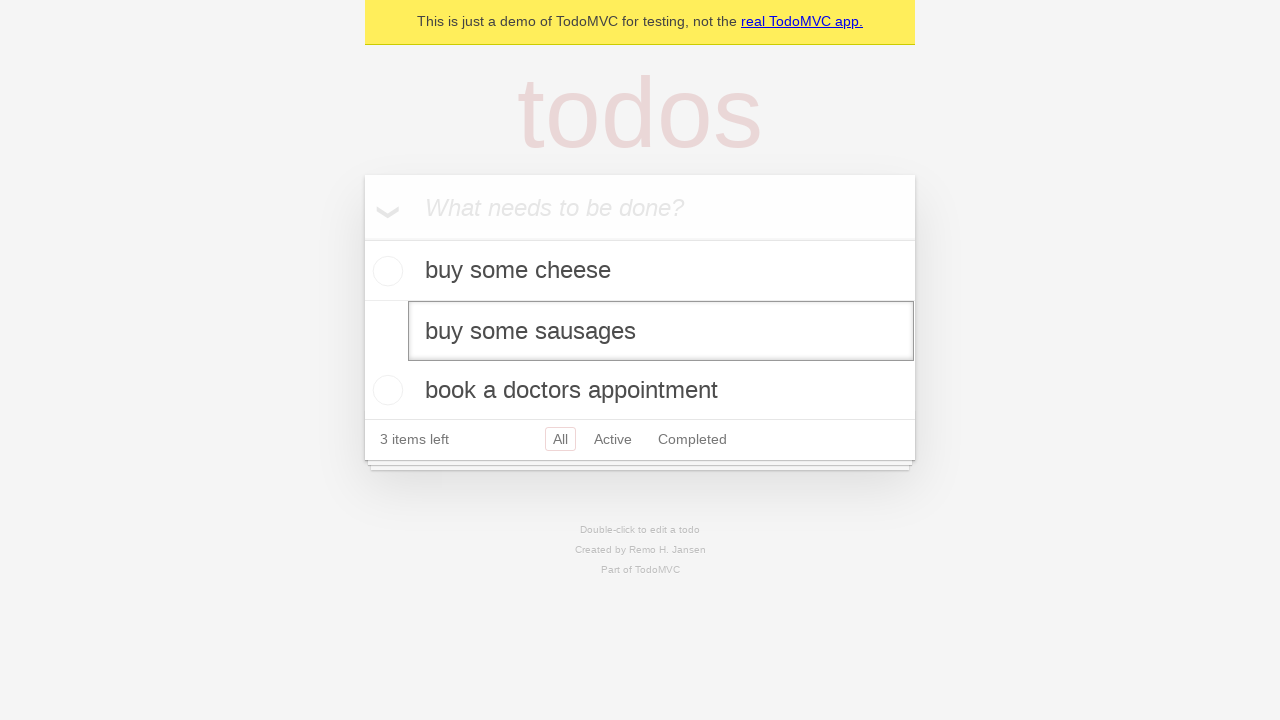

Dispatched blur event to trigger save on edit field
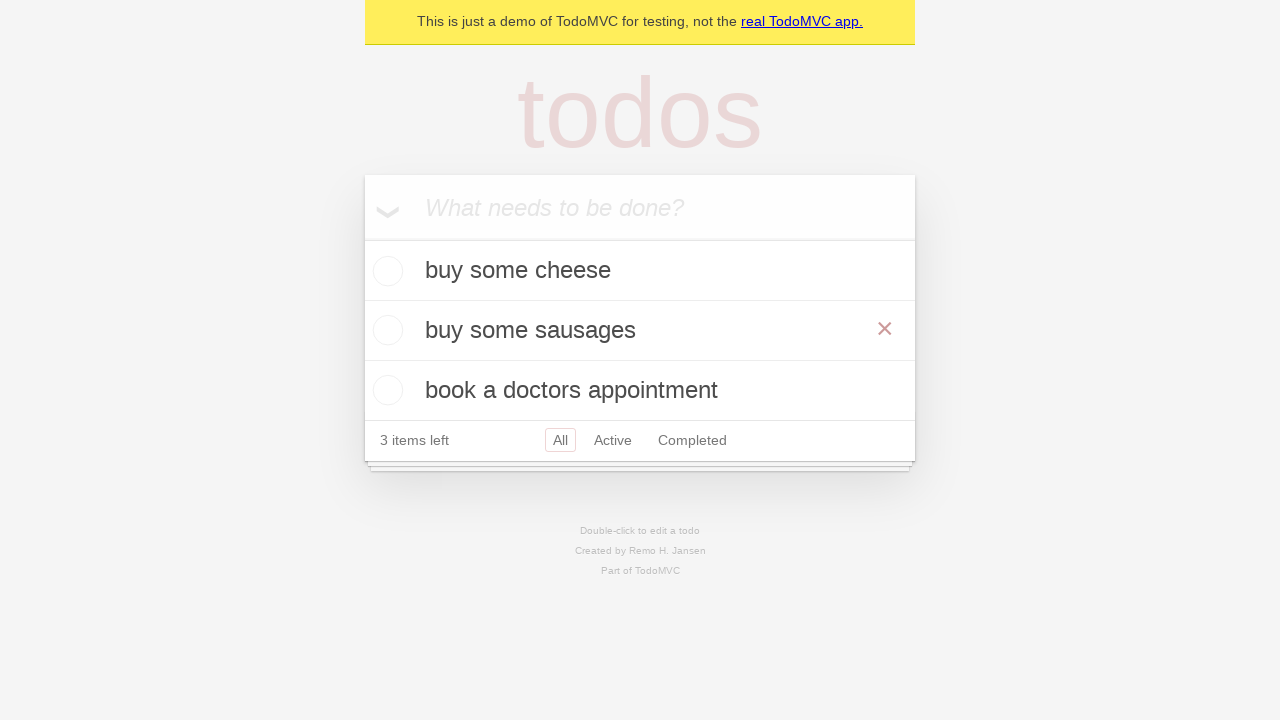

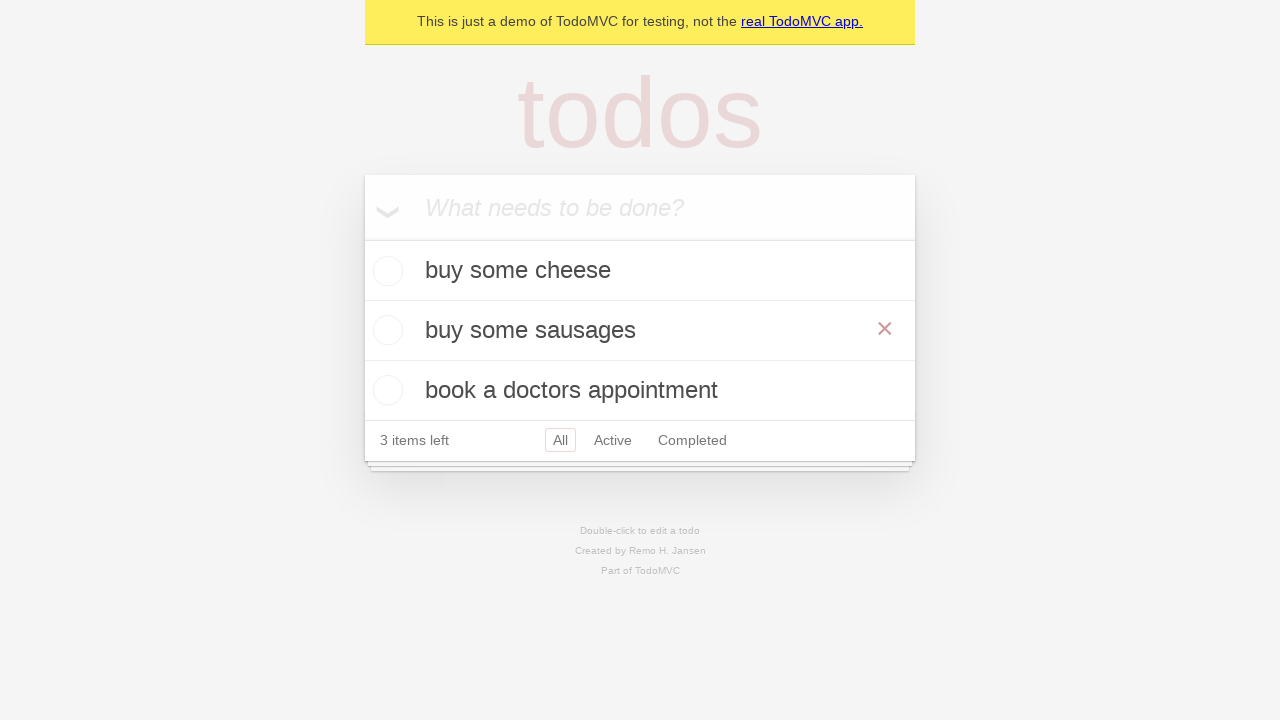